Tests the address textarea field by entering a full address

Starting URL: https://demo.automationtesting.in/Register.html

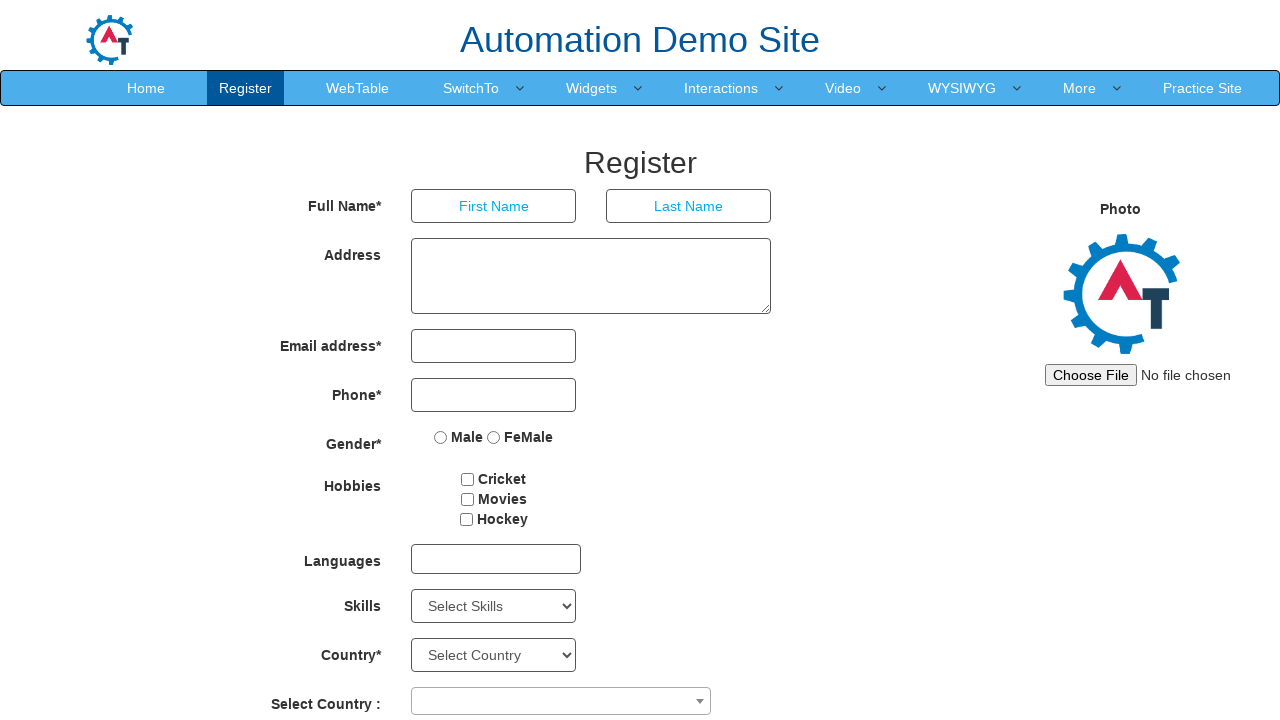

Filled address textarea field with full address 'Rua Genérica, 1001, Centro, Londrina/PR' on textarea[ng-model='Adress']
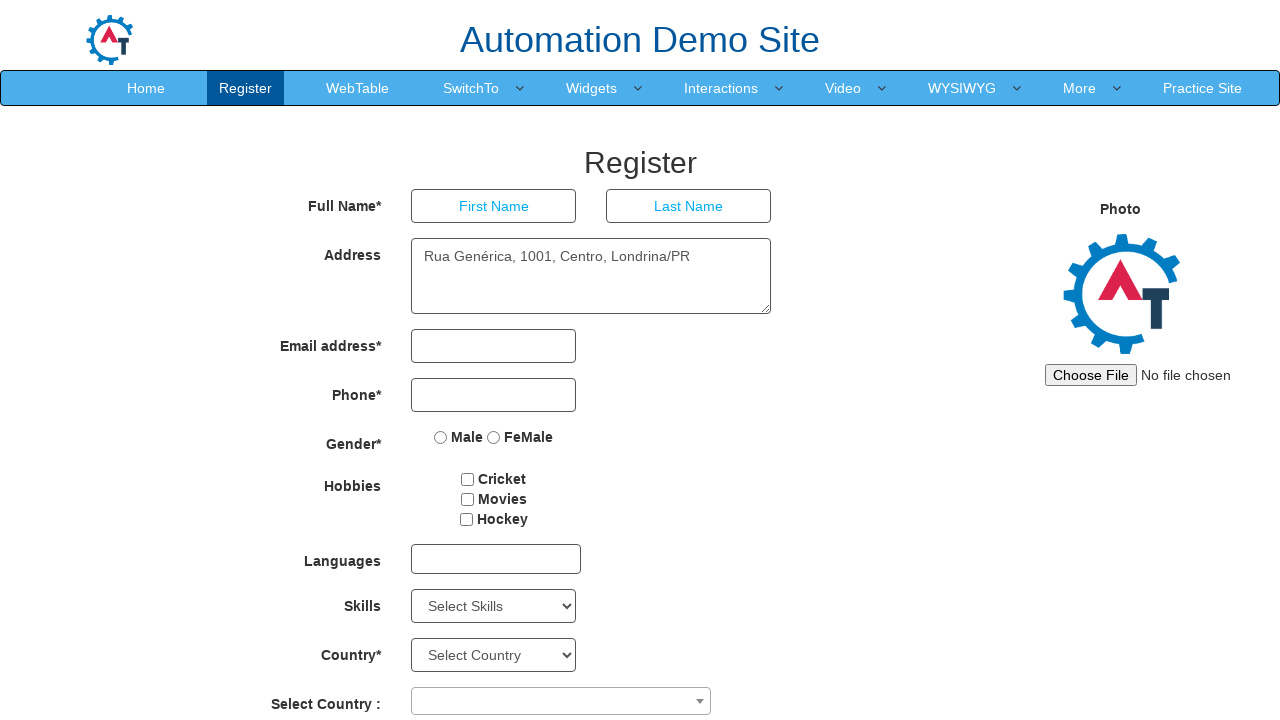

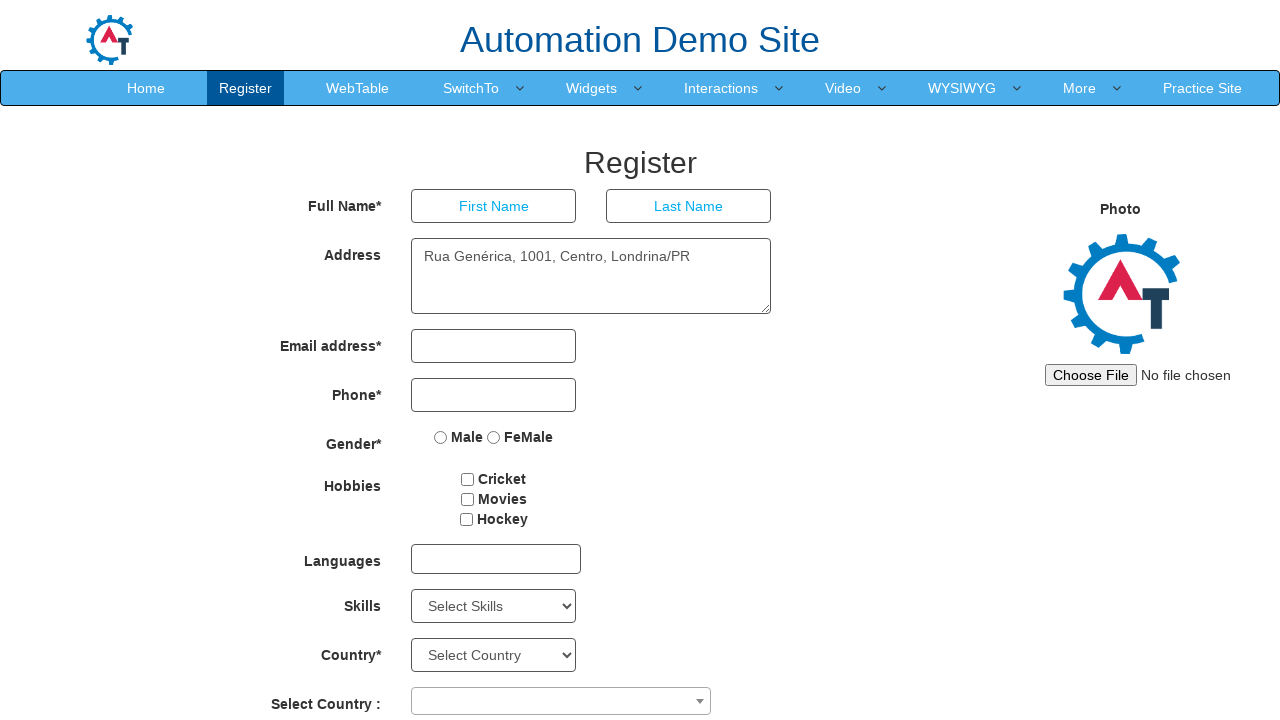